Tests the DS-Algo portal by clicking the Get Started button, accessing the Data Structures dropdown, selecting an item without being logged in, and verifying that an alert message appears indicating the user is not logged in.

Starting URL: https://dsportalapp.herokuapp.com/

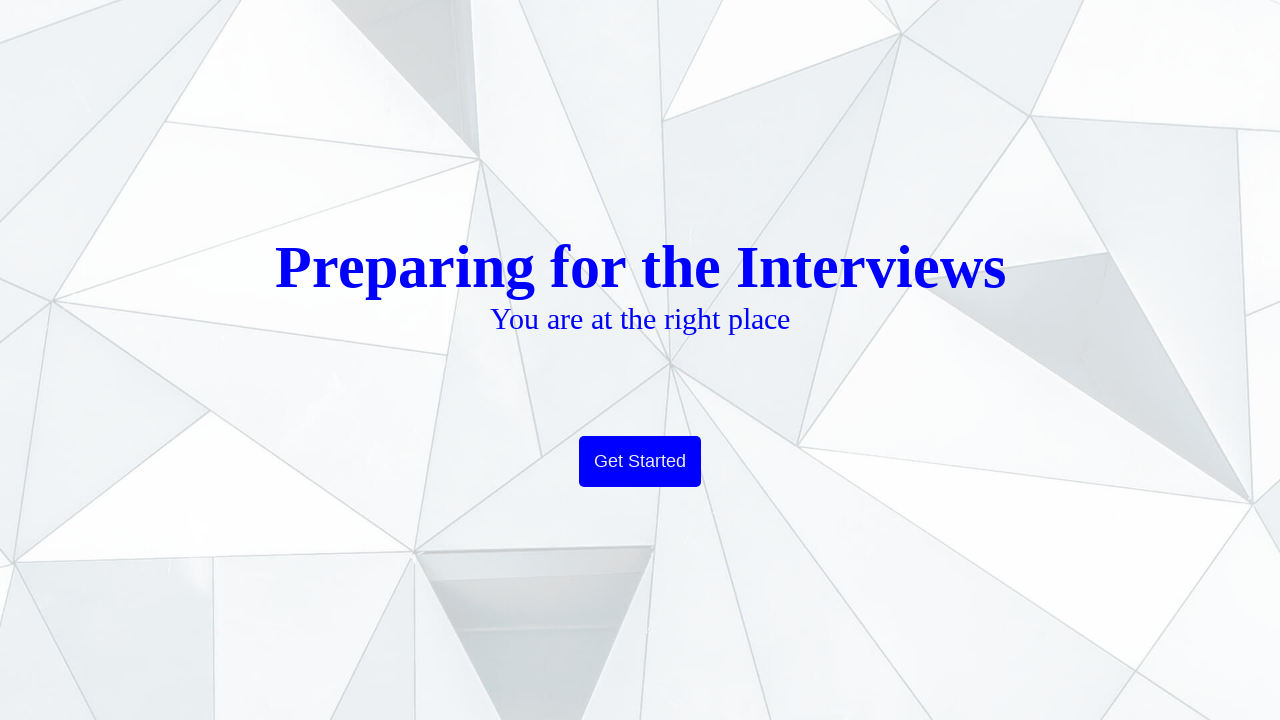

Clicked the Get Started button at (640, 462) on button.btn
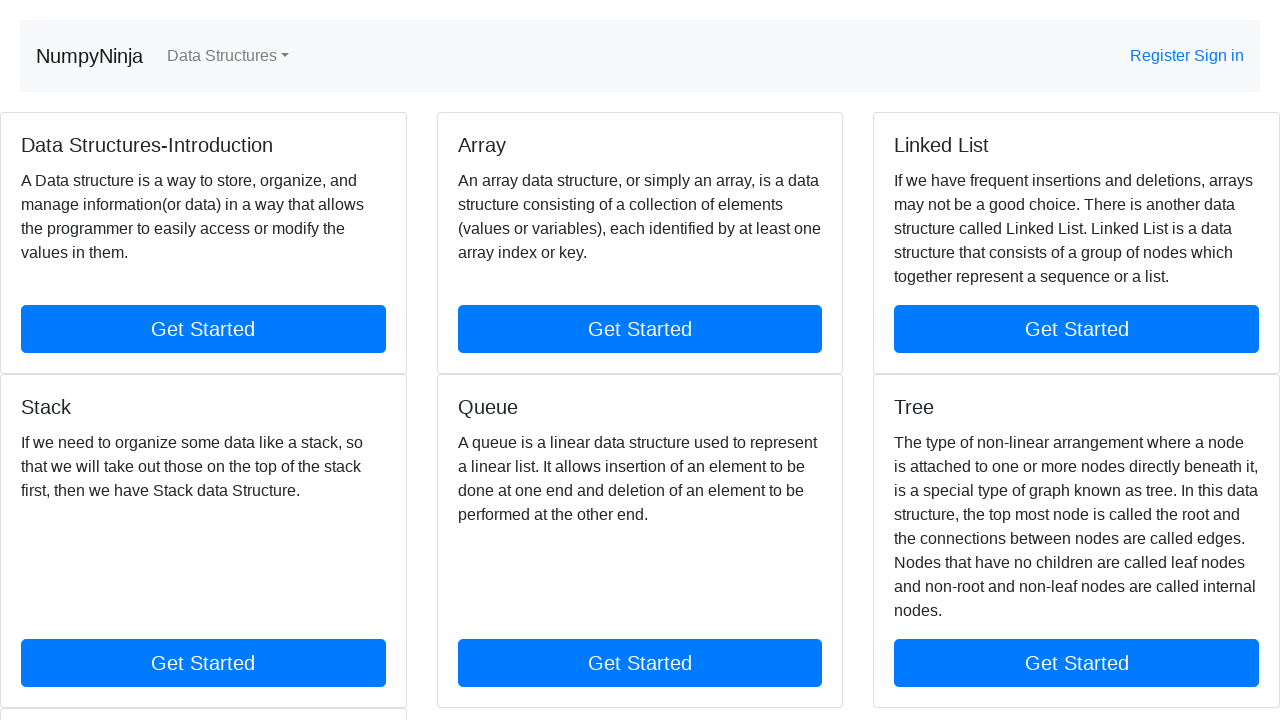

Page loaded after clicking Get Started
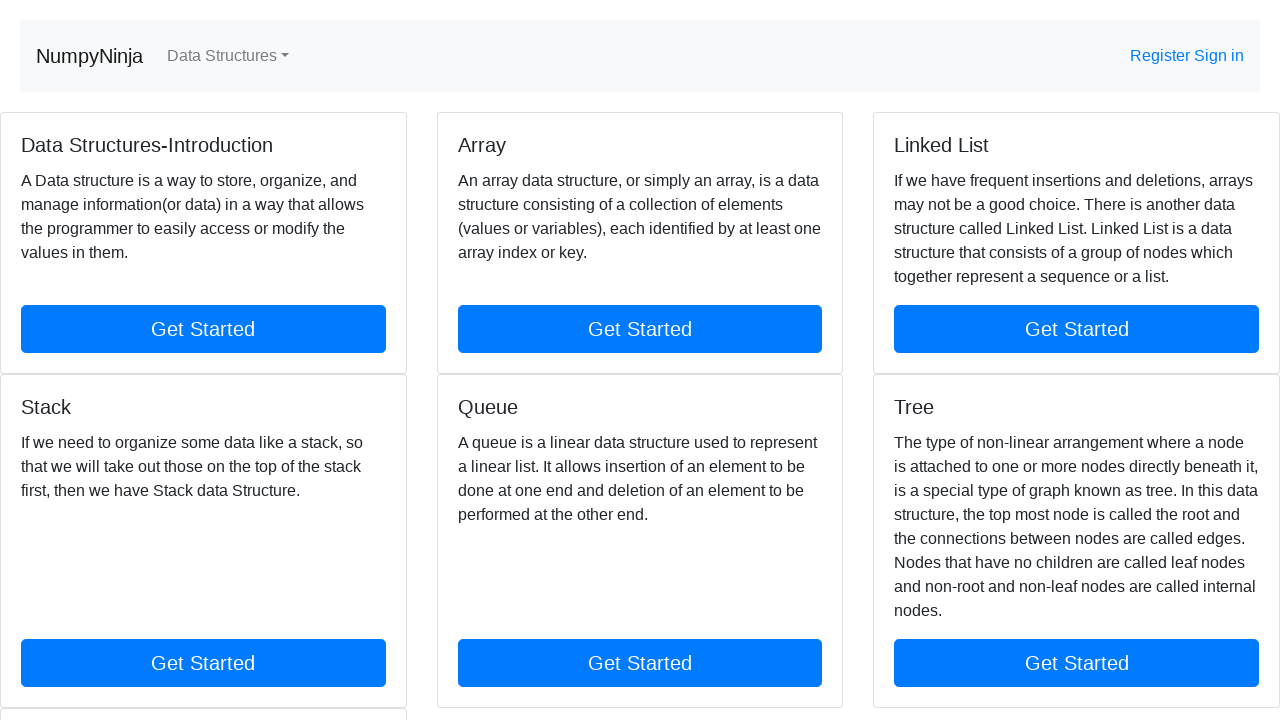

Clicked on Data Structures dropdown menu at (228, 56) on a.nav-link.dropdown-toggle
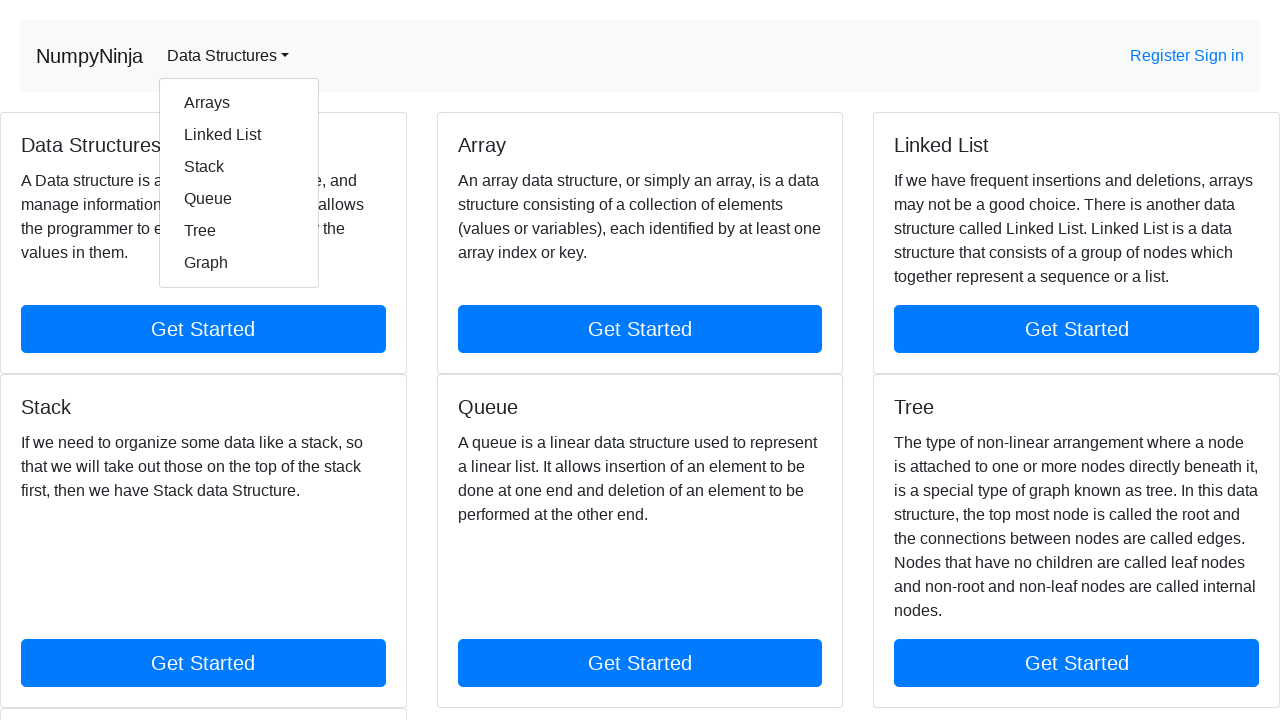

Selected Arrays from dropdown without being logged in at (239, 103) on a:has-text('Arrays')
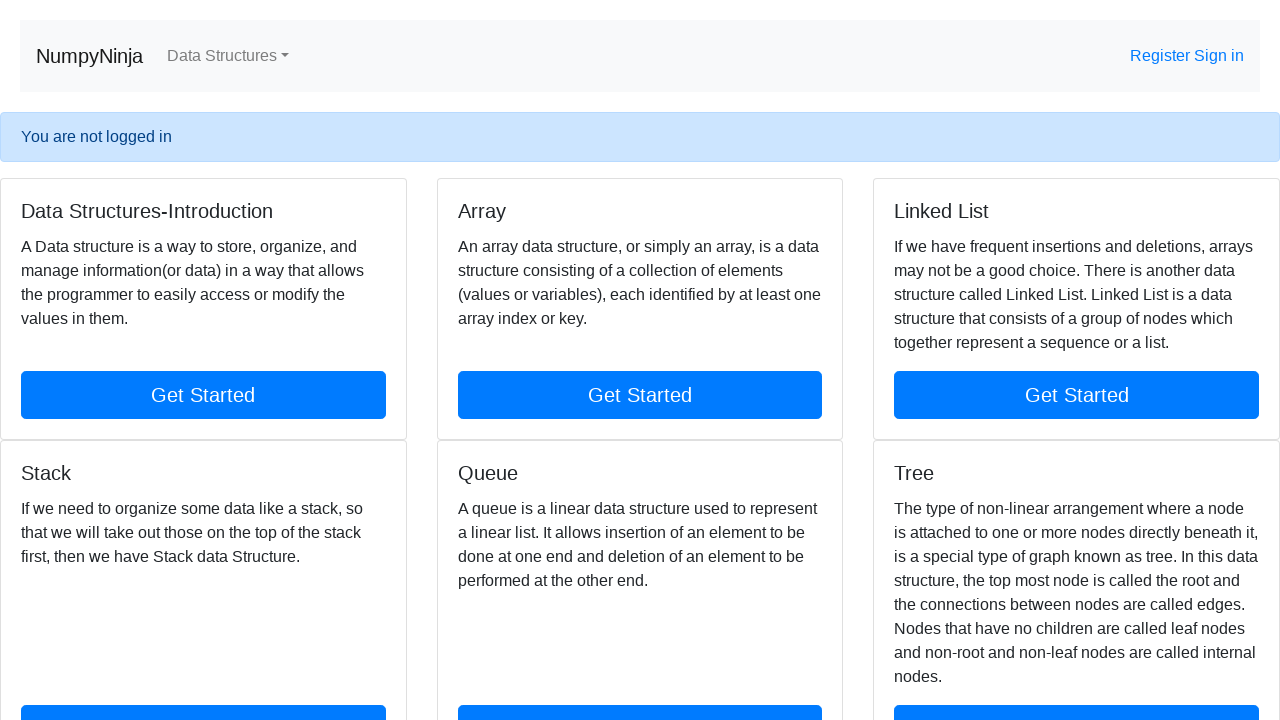

Alert message appeared confirming user is not logged in
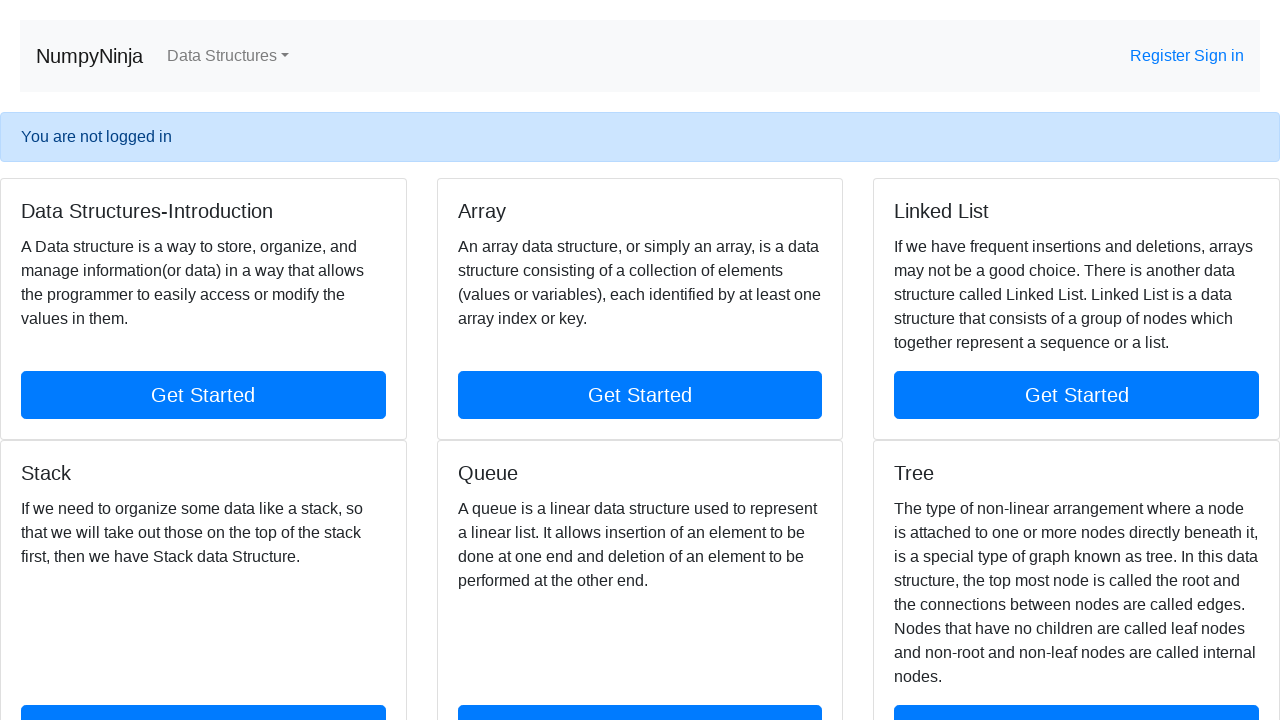

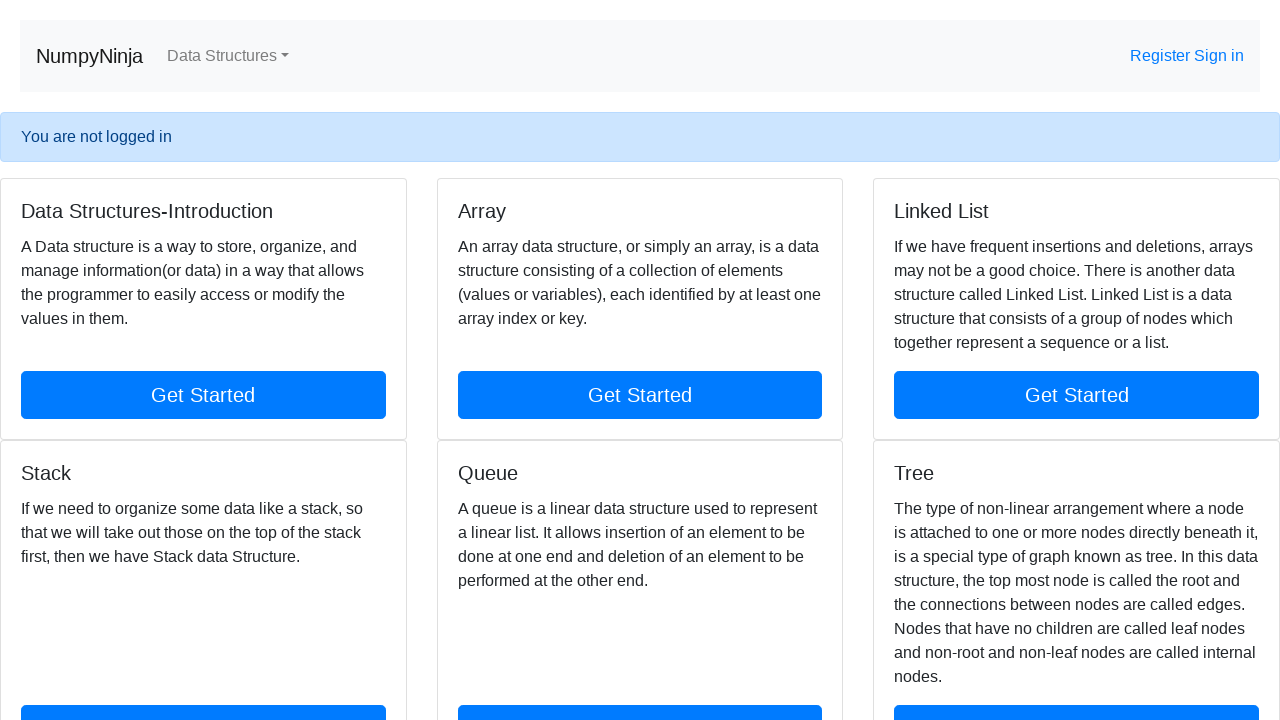